Tests finding a link by calculated text value, clicking it, then filling out a multi-field form with personal information (first name, last name, city, country) and submitting it.

Starting URL: http://suninjuly.github.io/find_link_text

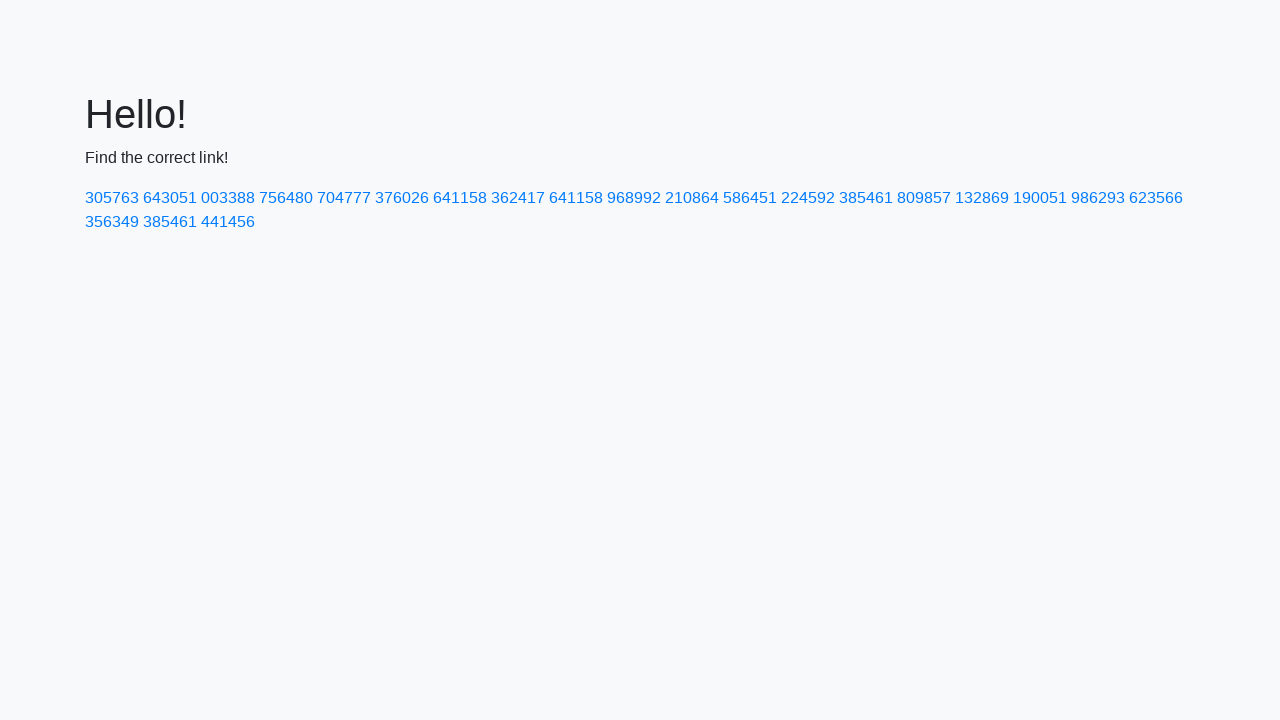

Clicked link with calculated text '224592' at (808, 198) on a:text('224592')
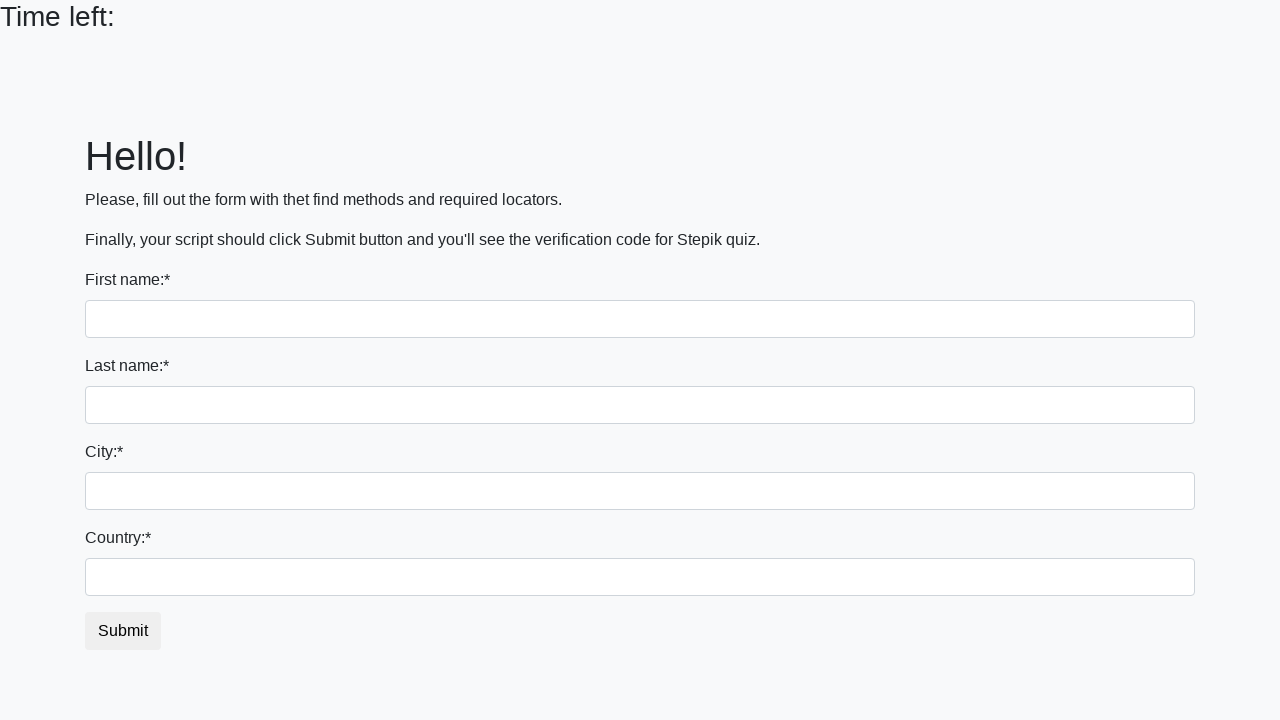

Filled first name field with 'Ivan' on input
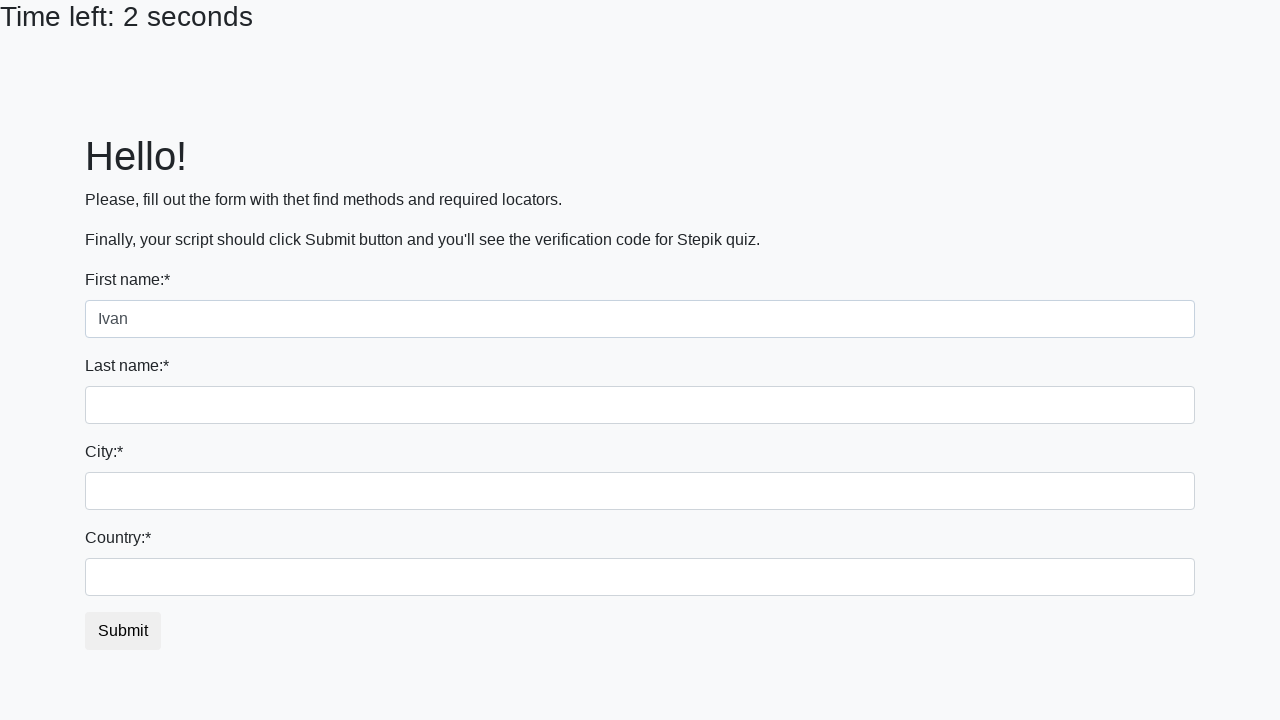

Filled last name field with 'Petrov' on input[name='last_name']
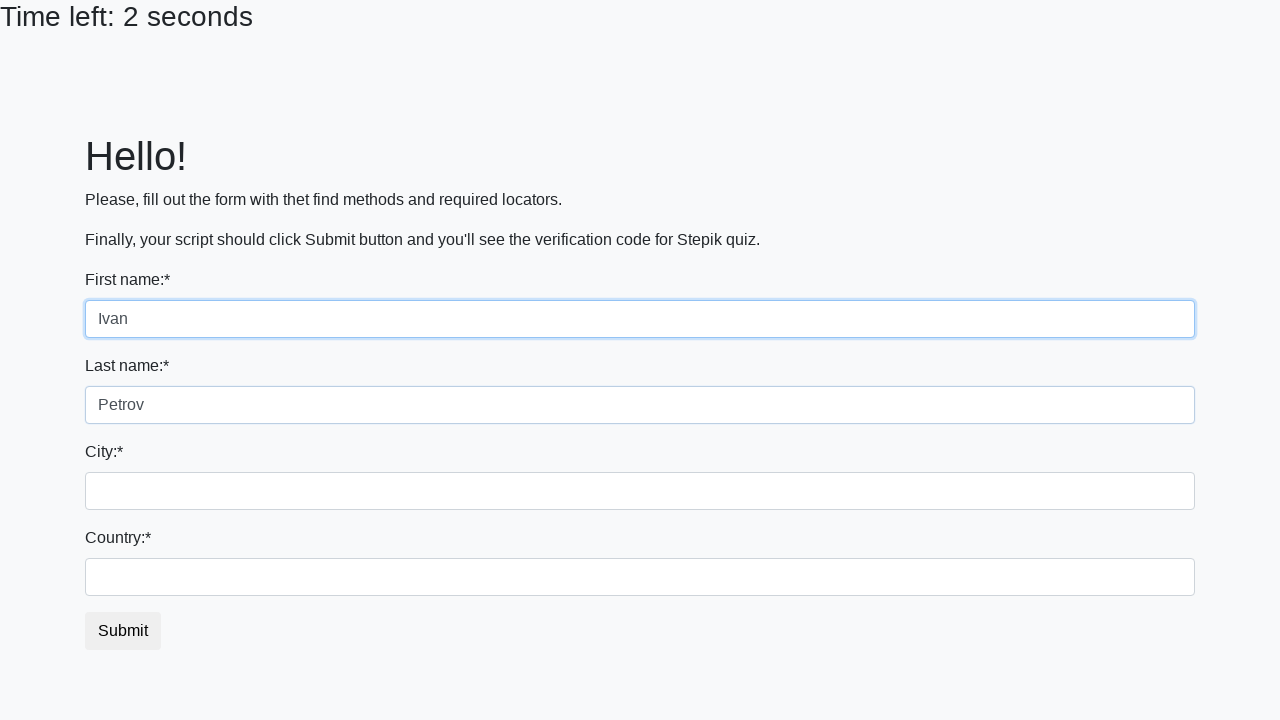

Filled city field with 'Smolensk' on .form-control.city
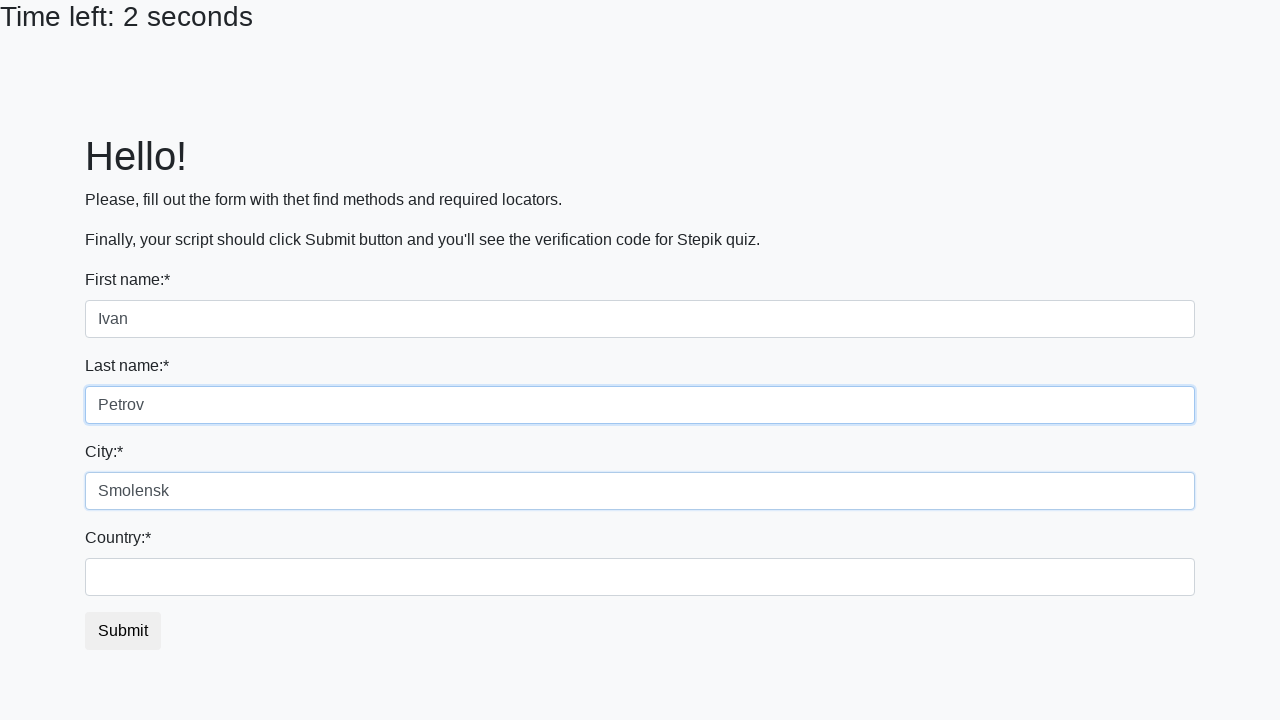

Filled country field with 'Russia' on #country
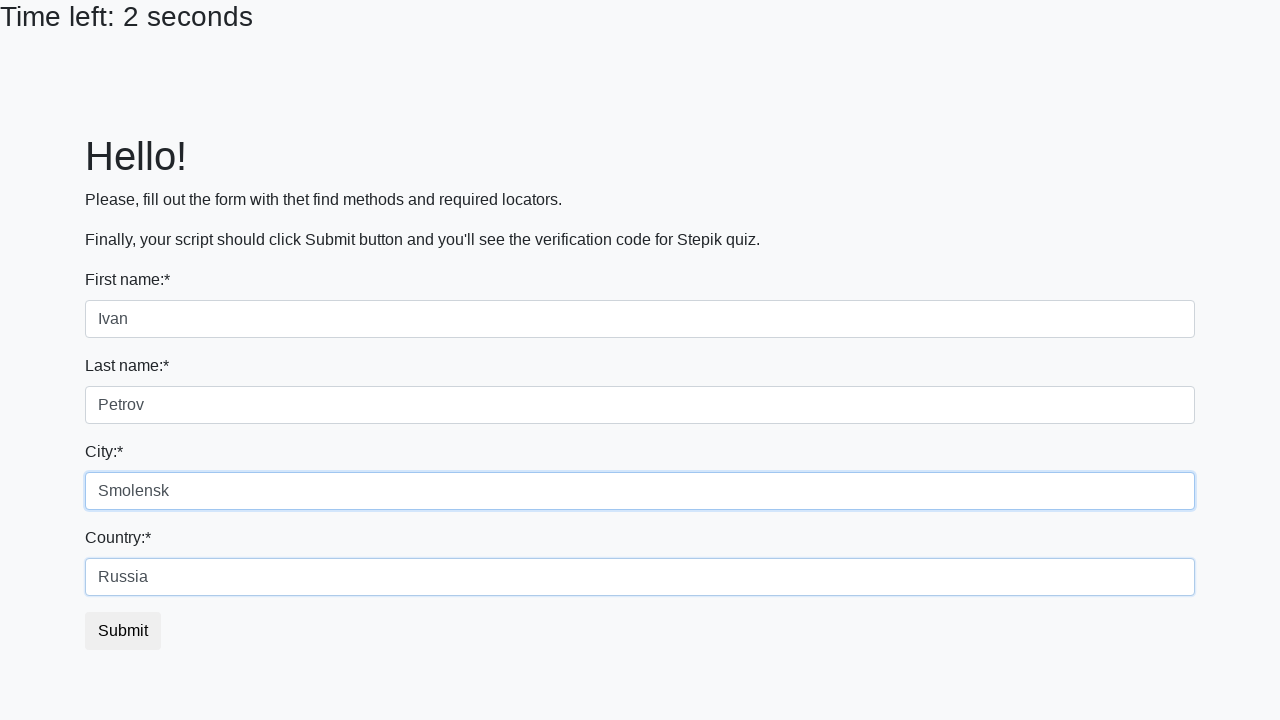

Clicked submit button to submit form at (123, 631) on button.btn
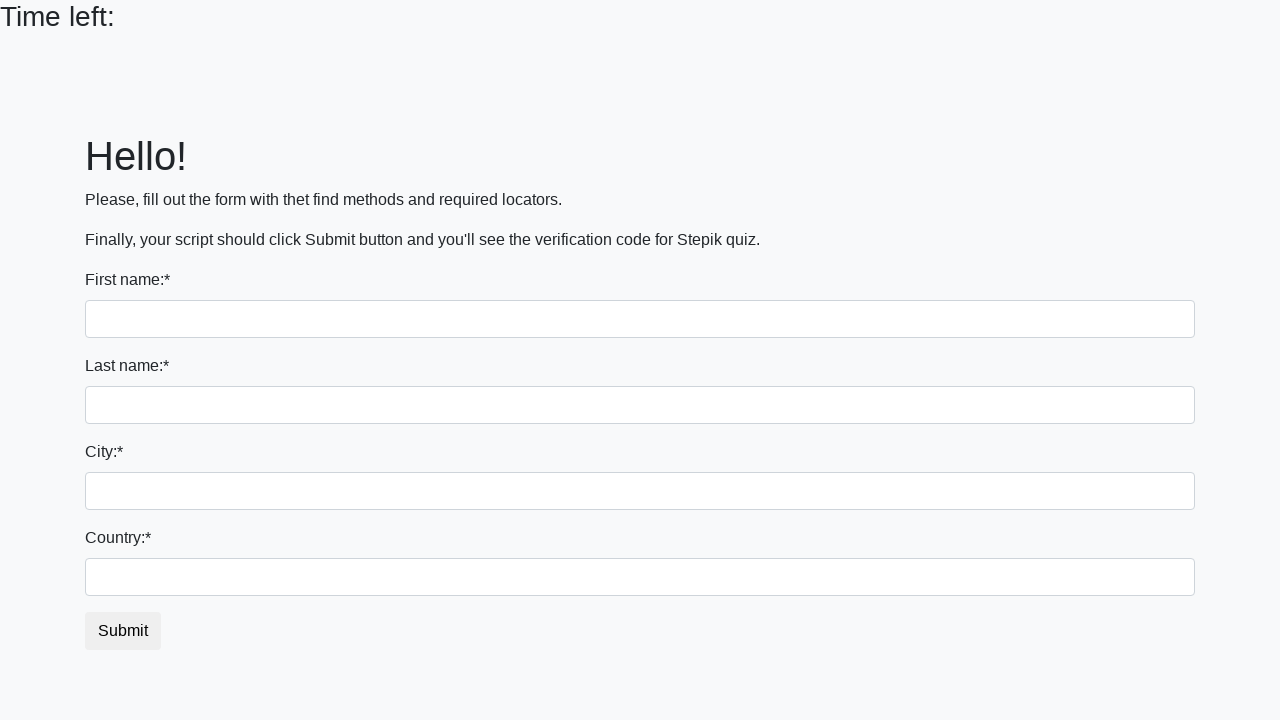

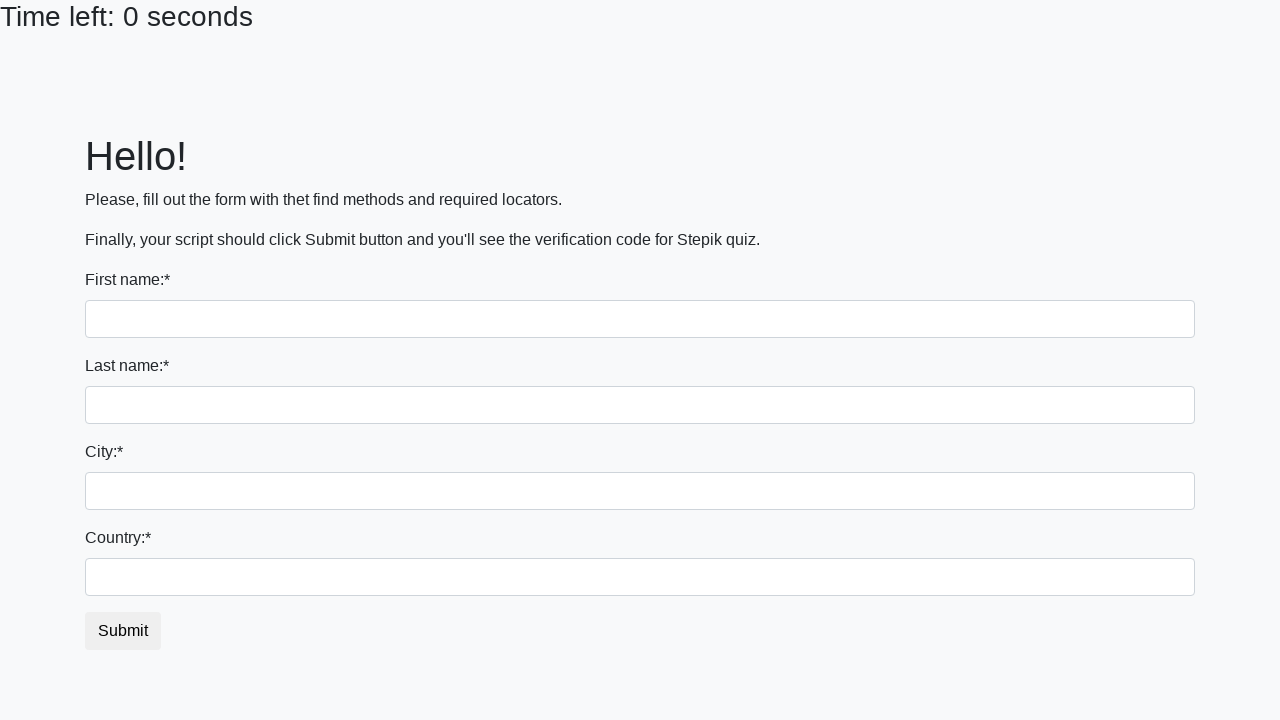